Verifies that calculator has accessible buttons with role="button" for keyboard navigation

Starting URL: https://www.desmos.com/scientific?lang=eng

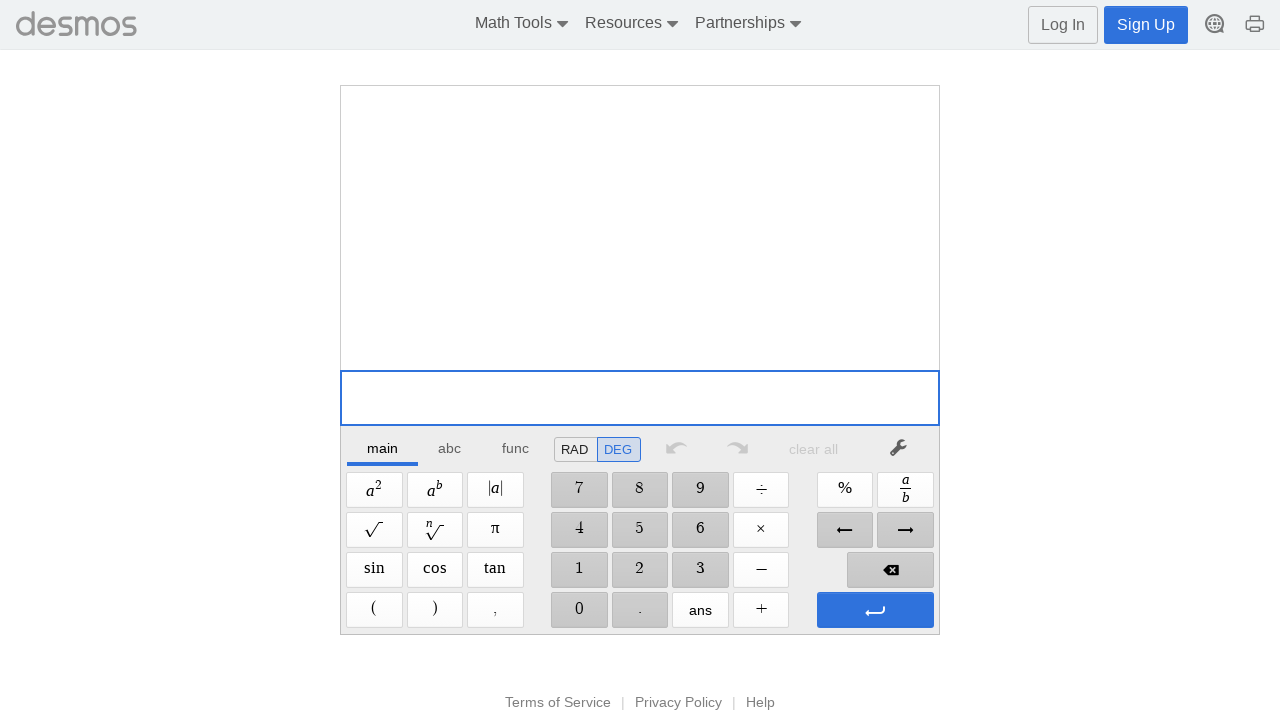

Located all elements with role='button'
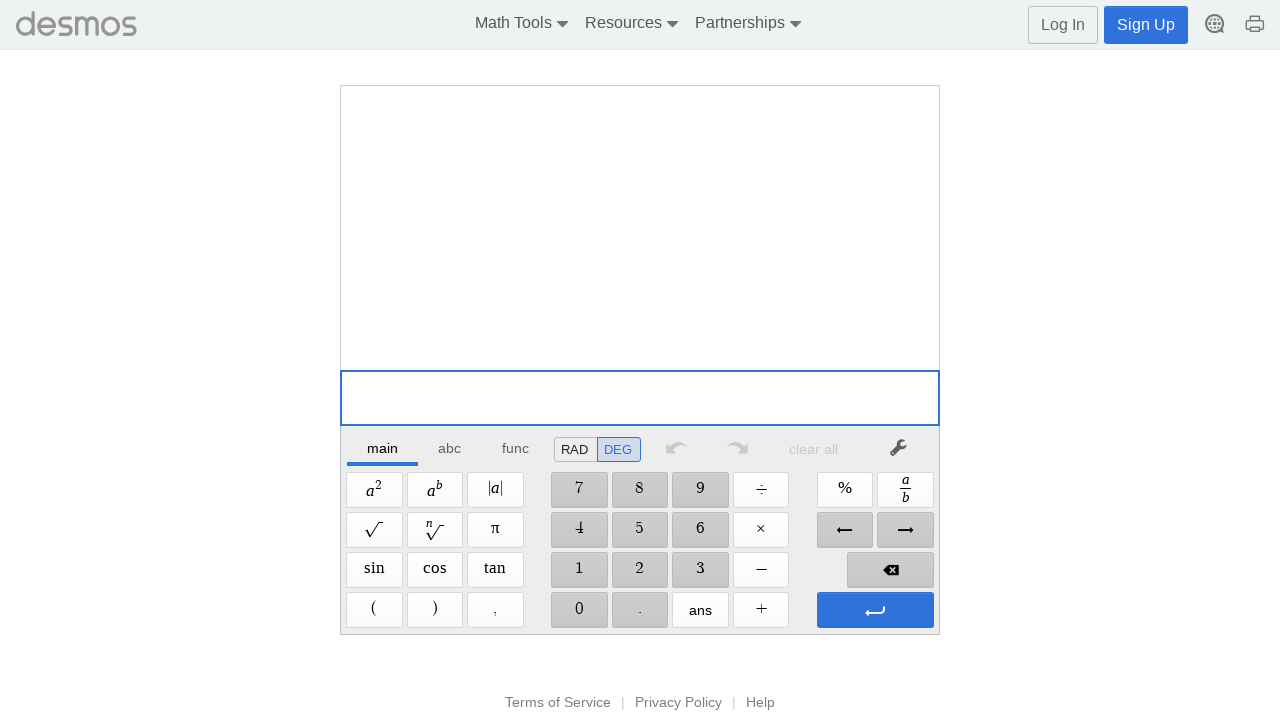

Counted 41 buttons with role='button'
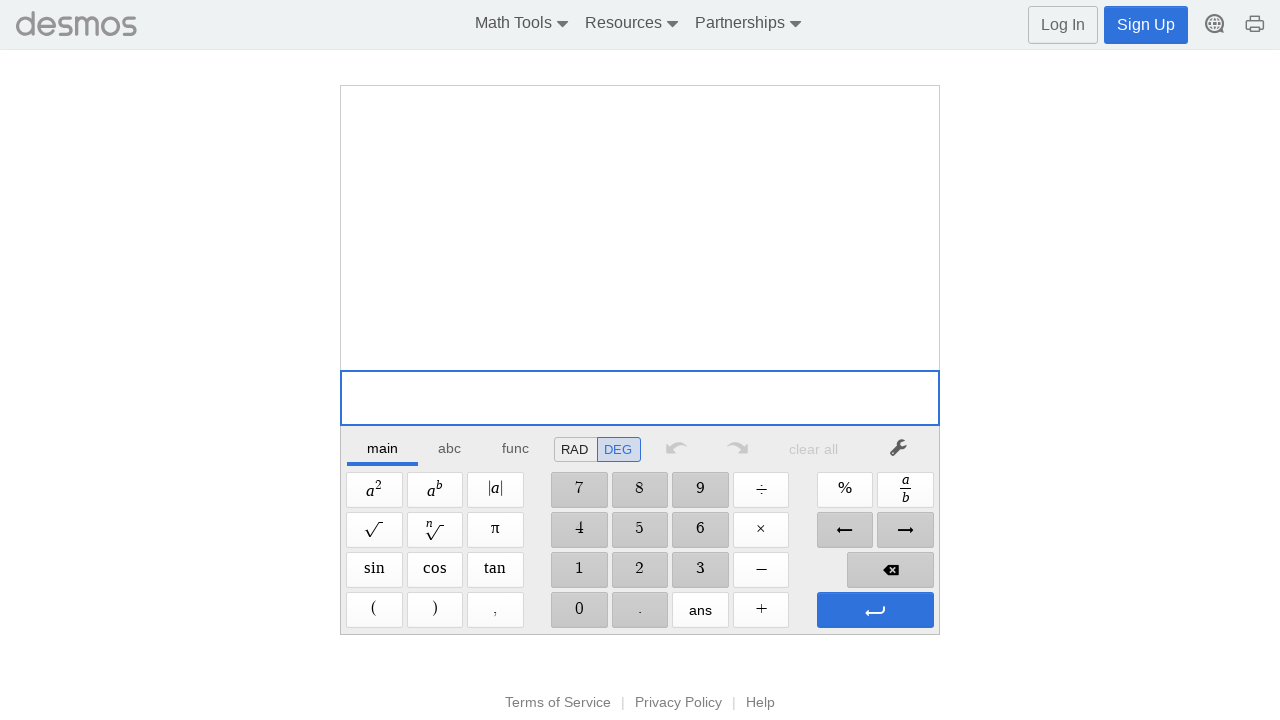

Verified that 41 buttons is greater than 10 - accessibility requirement met
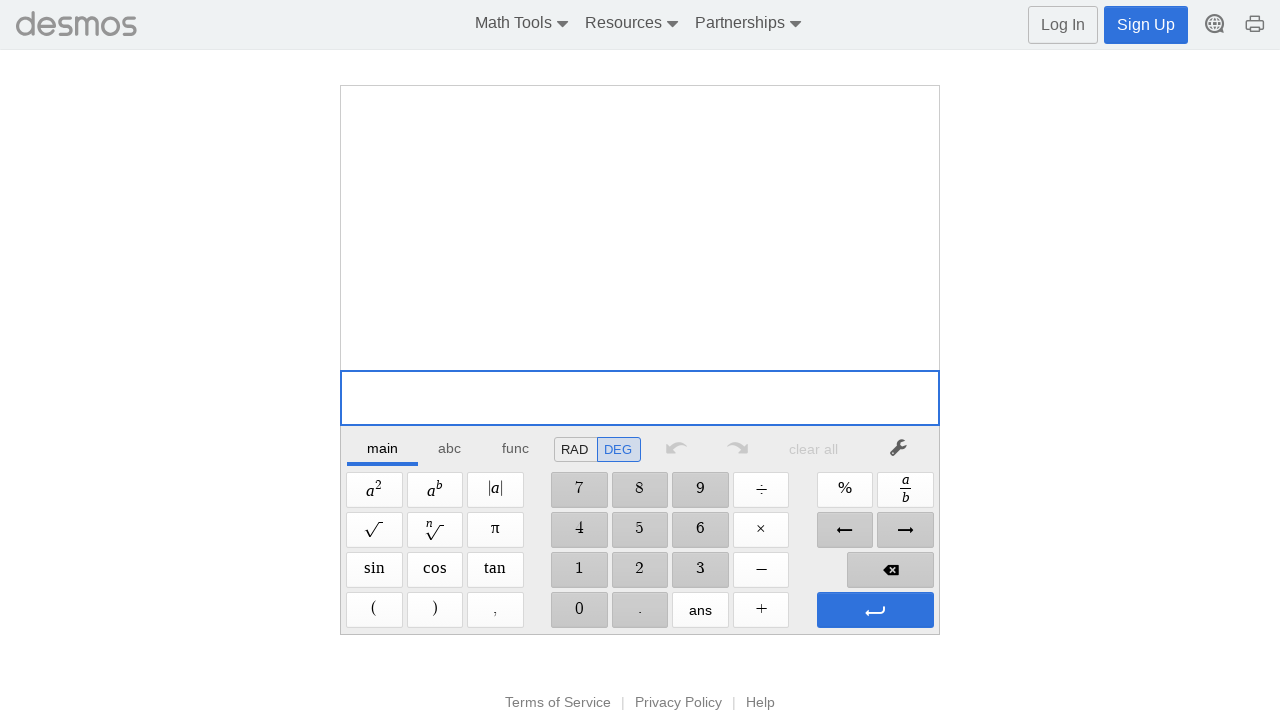

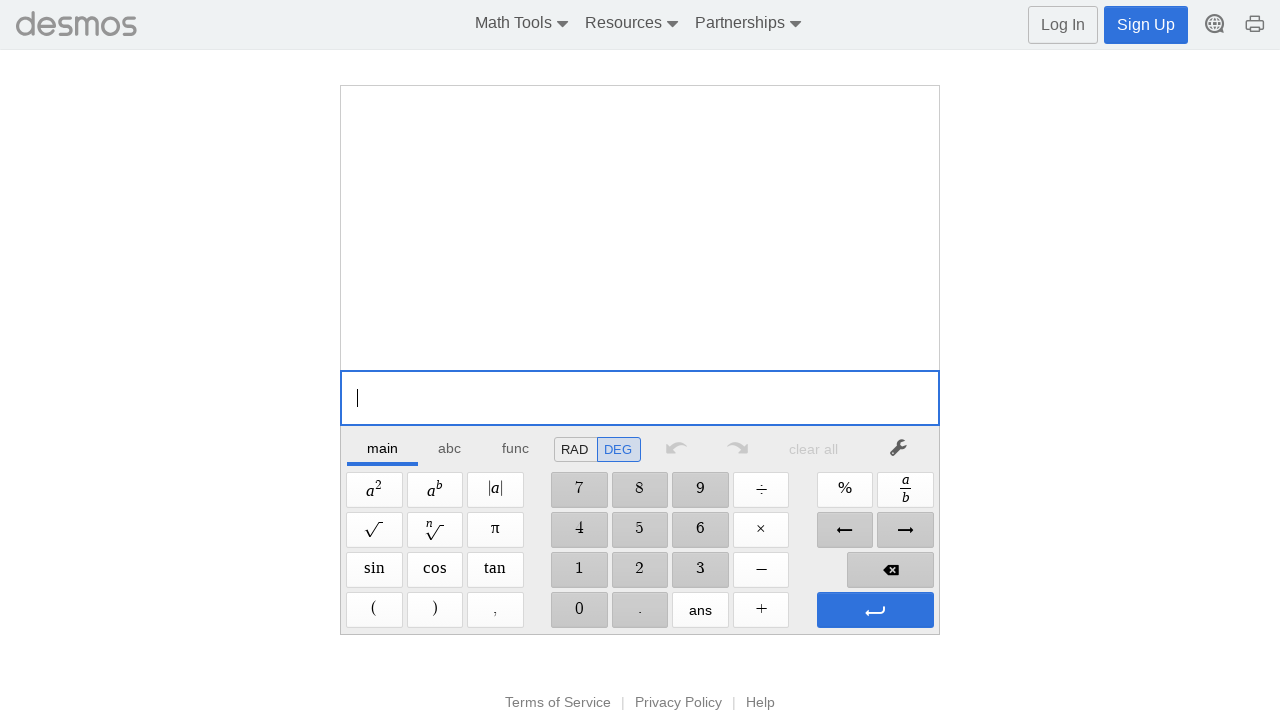